Tests that todo data persists after page reload

Starting URL: https://demo.playwright.dev/todomvc

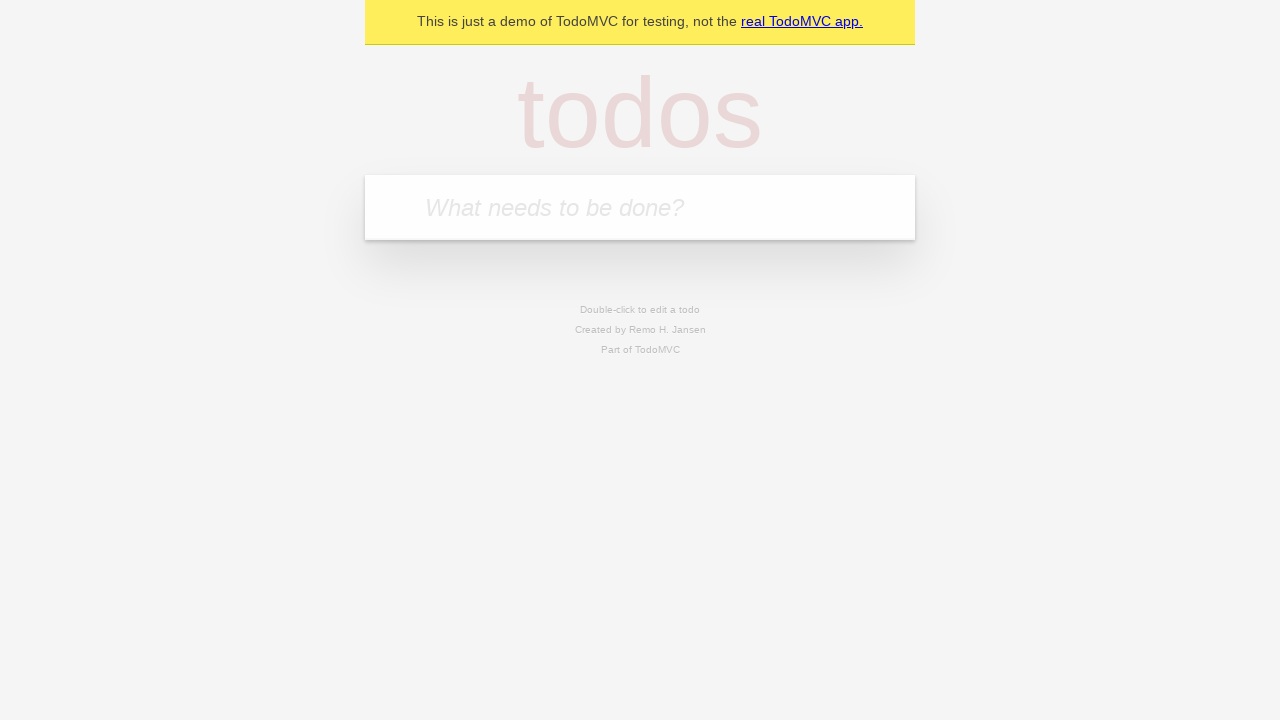

Filled todo input with 'buy some cheese' on internal:attr=[placeholder="What needs to be done?"i]
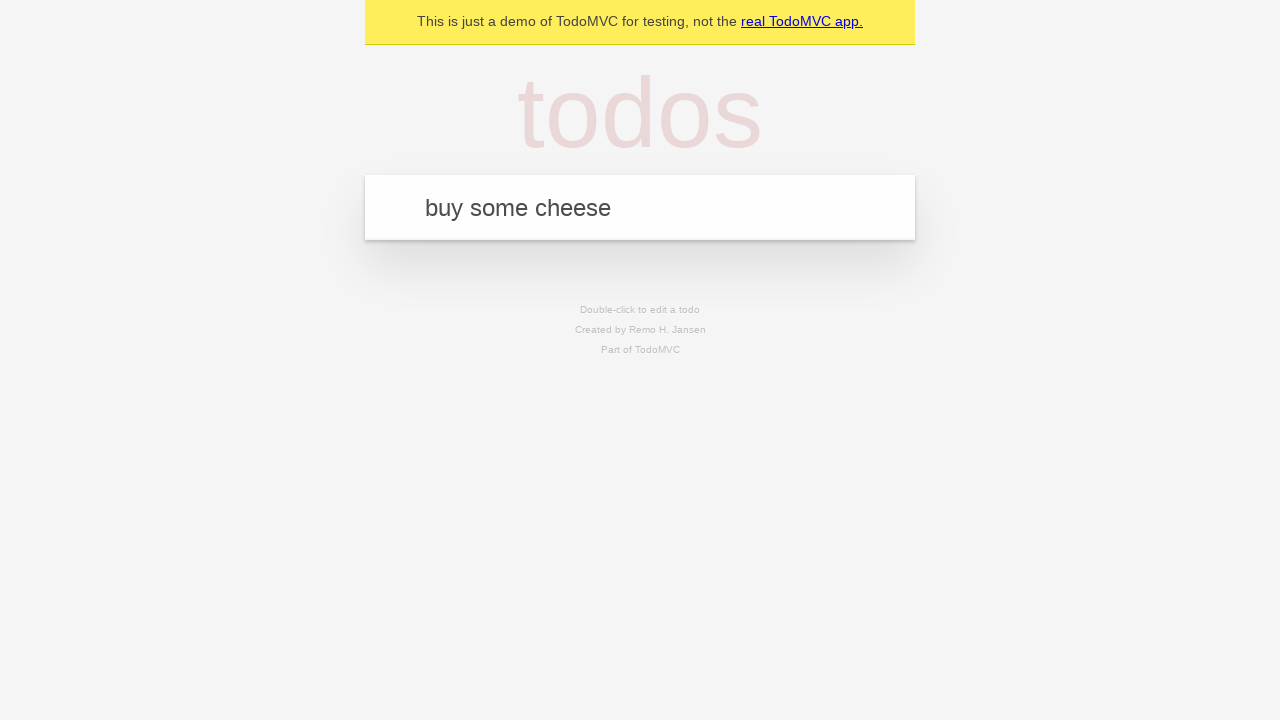

Pressed Enter to create todo 'buy some cheese' on internal:attr=[placeholder="What needs to be done?"i]
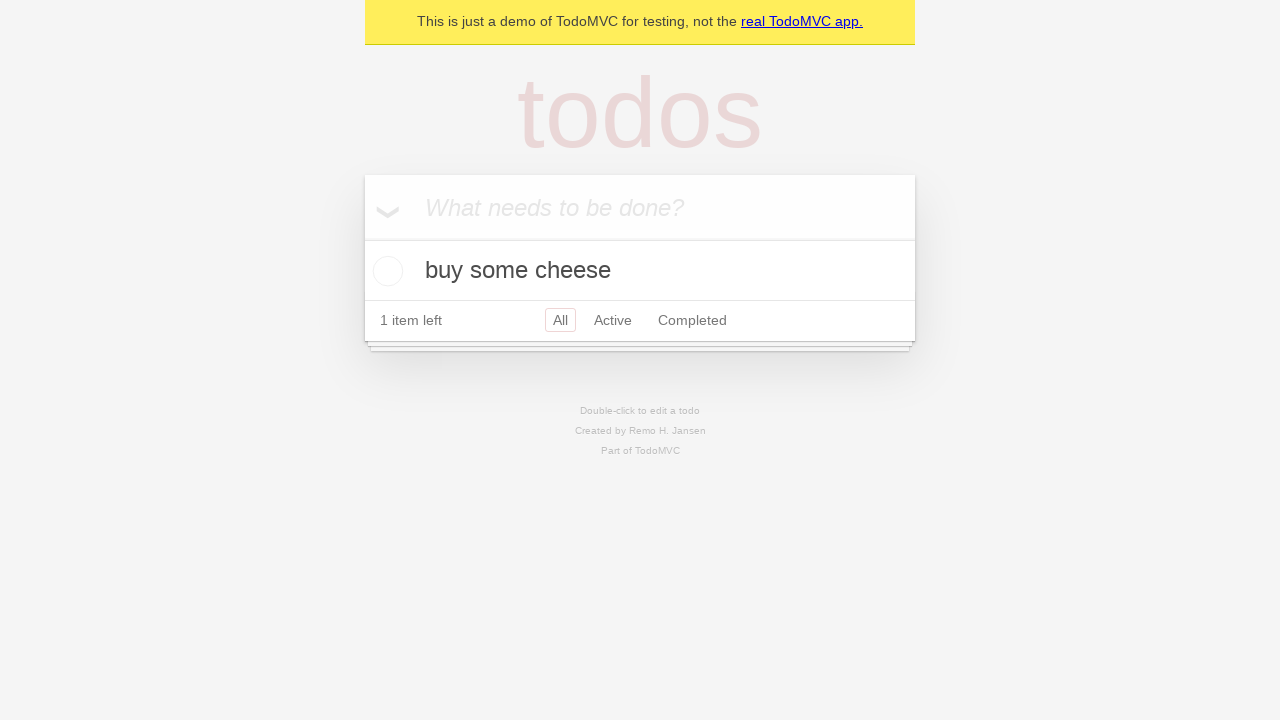

Filled todo input with 'feed the cat' on internal:attr=[placeholder="What needs to be done?"i]
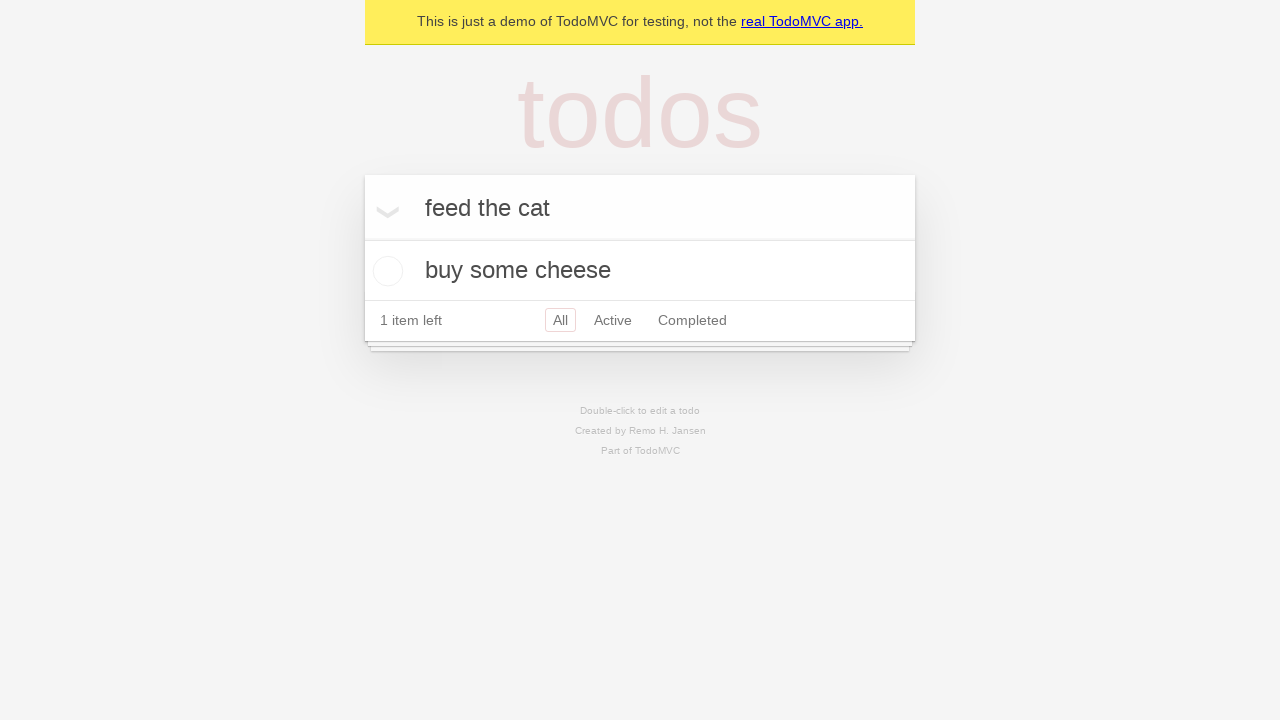

Pressed Enter to create todo 'feed the cat' on internal:attr=[placeholder="What needs to be done?"i]
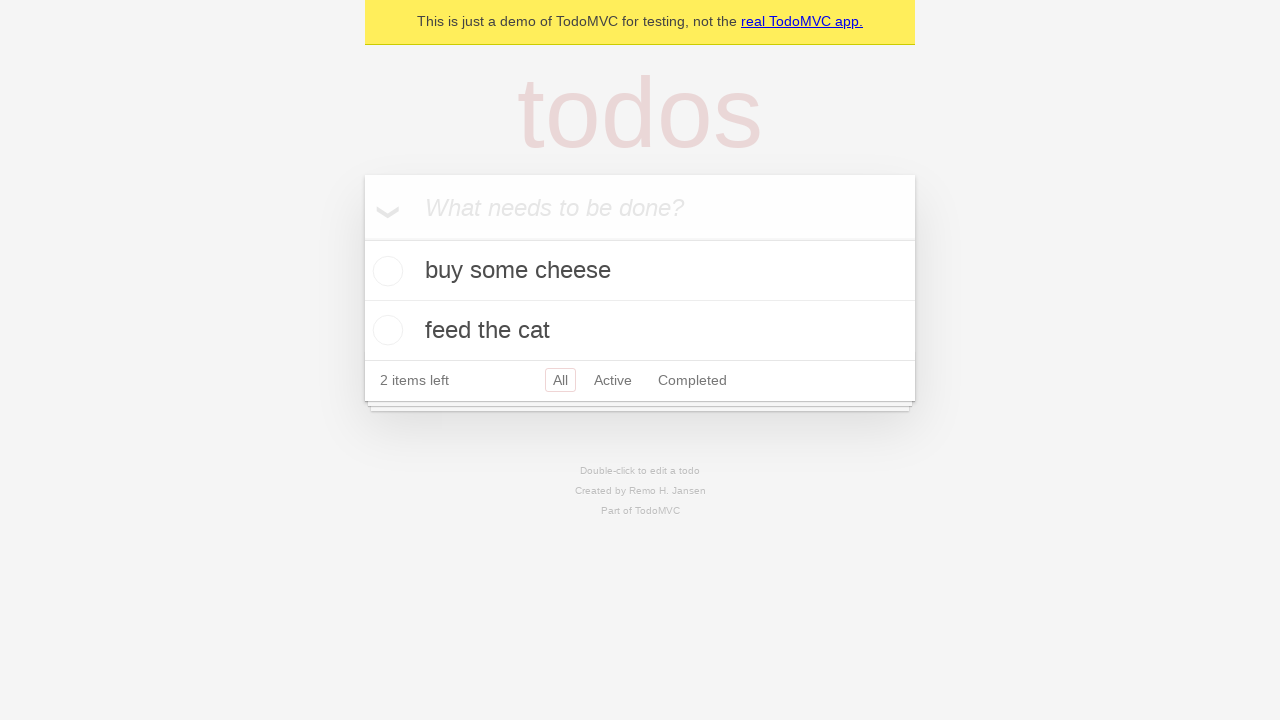

Waited for 2 todo items to be created
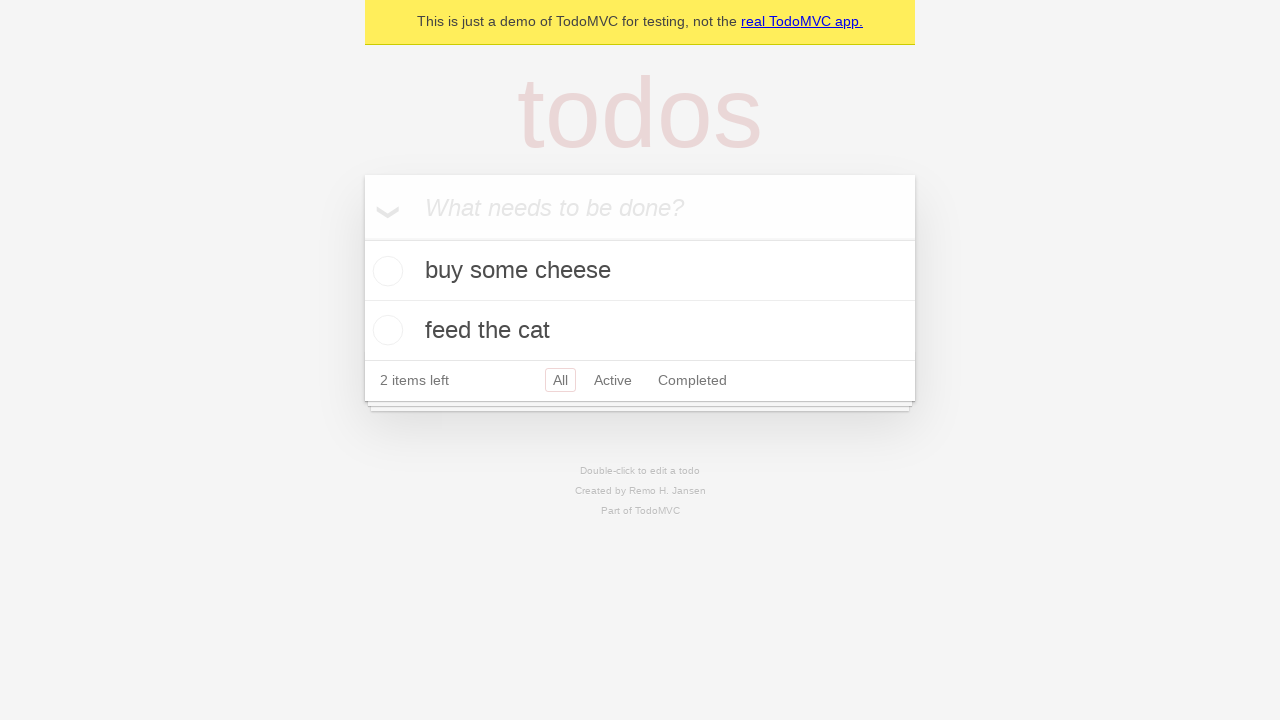

Located all todo items
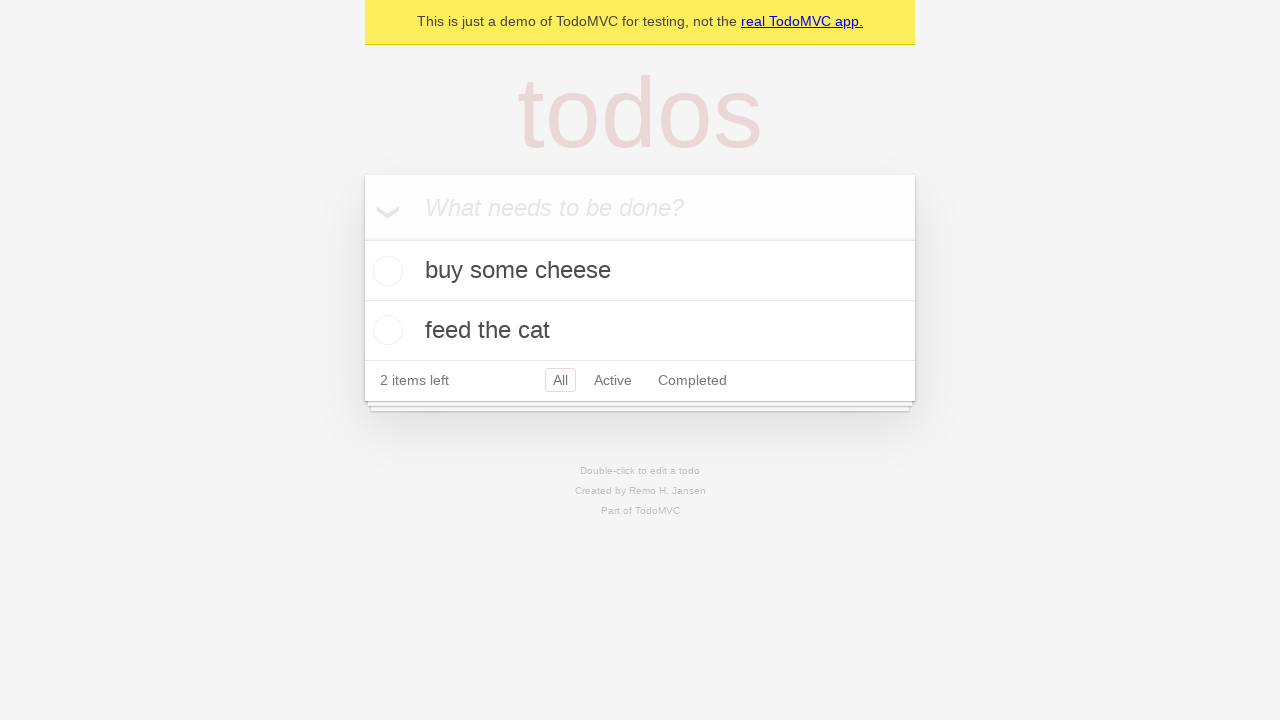

Located checkbox for first todo item
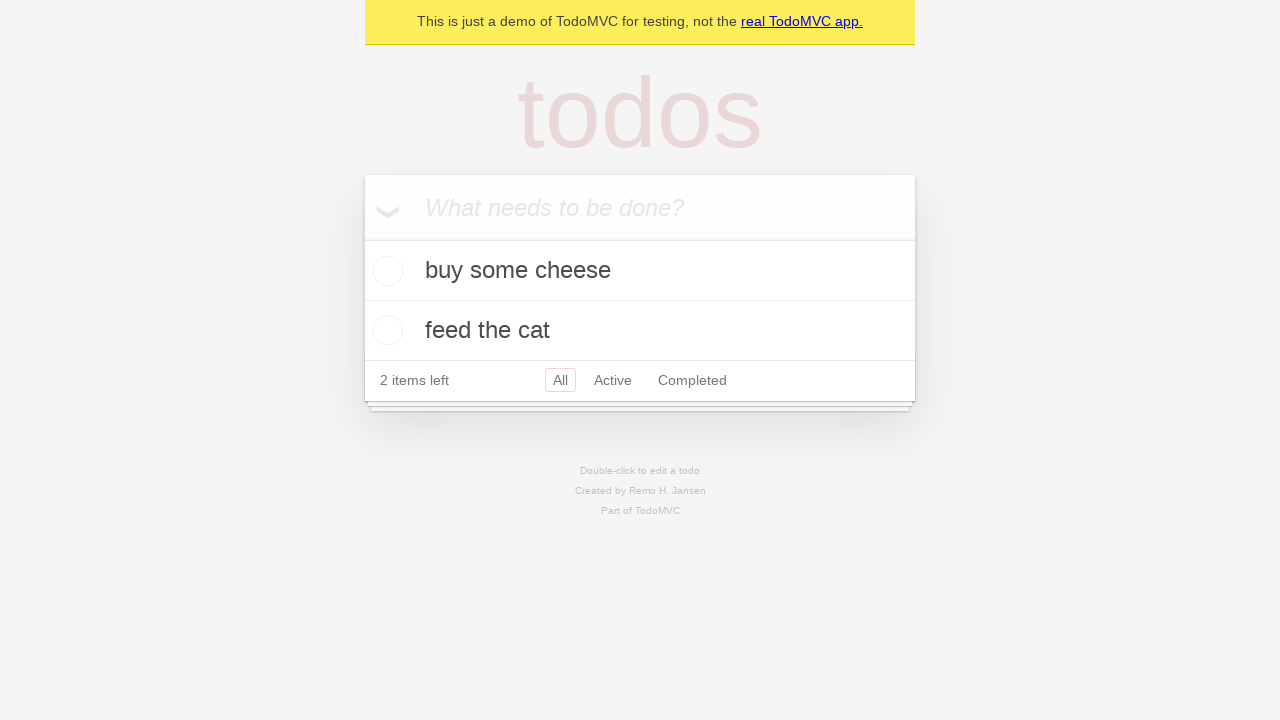

Checked the first todo item at (385, 271) on internal:testid=[data-testid="todo-item"s] >> nth=0 >> internal:role=checkbox
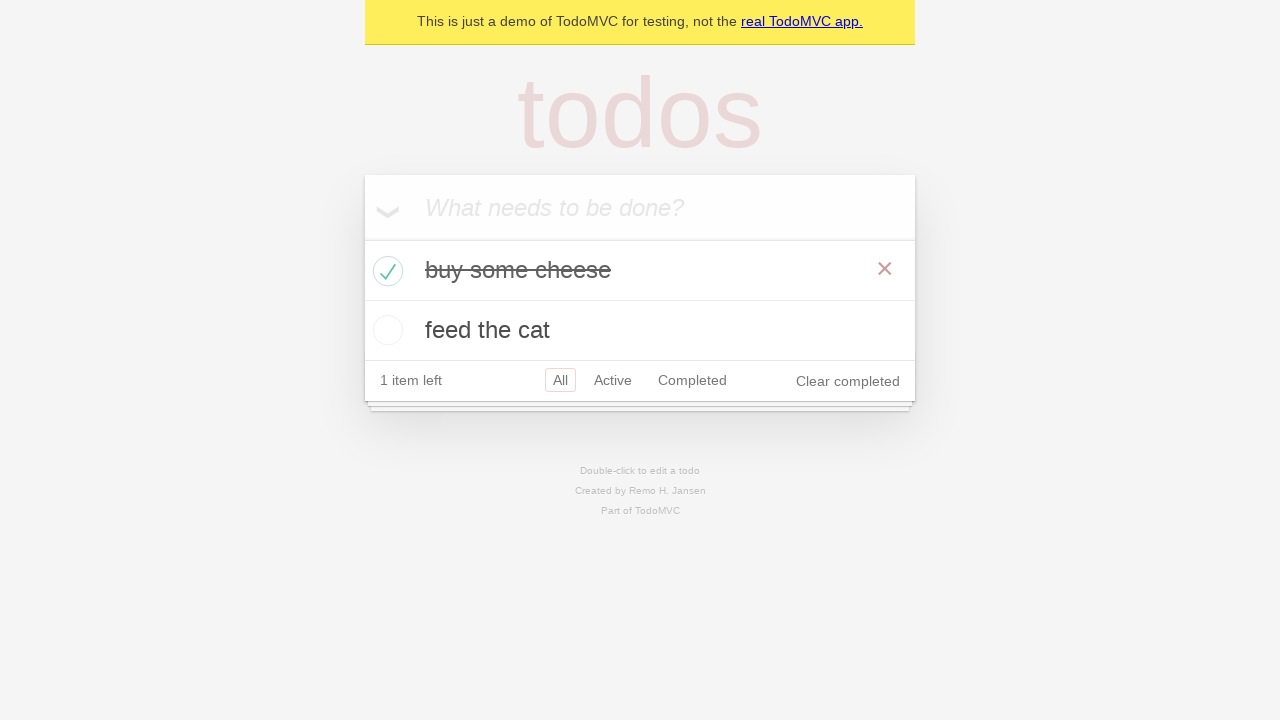

Reloaded the page to test data persistence
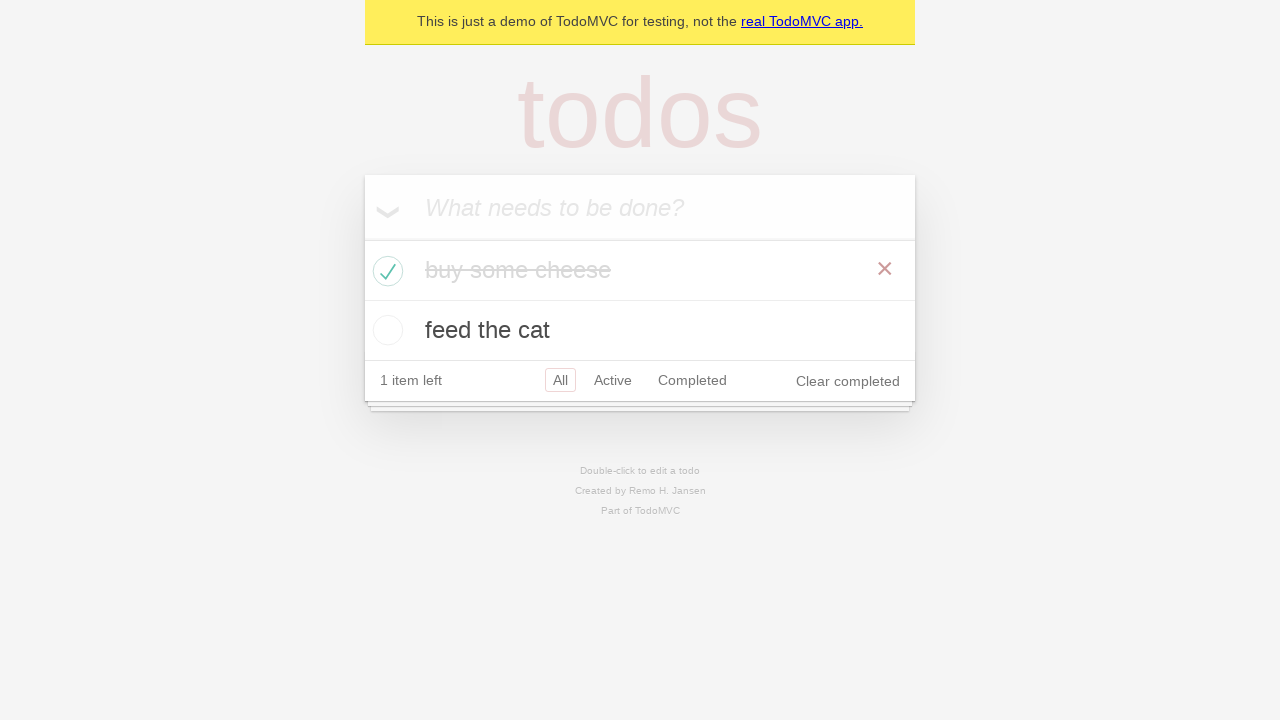

Verified that 2 todo items persisted after page reload
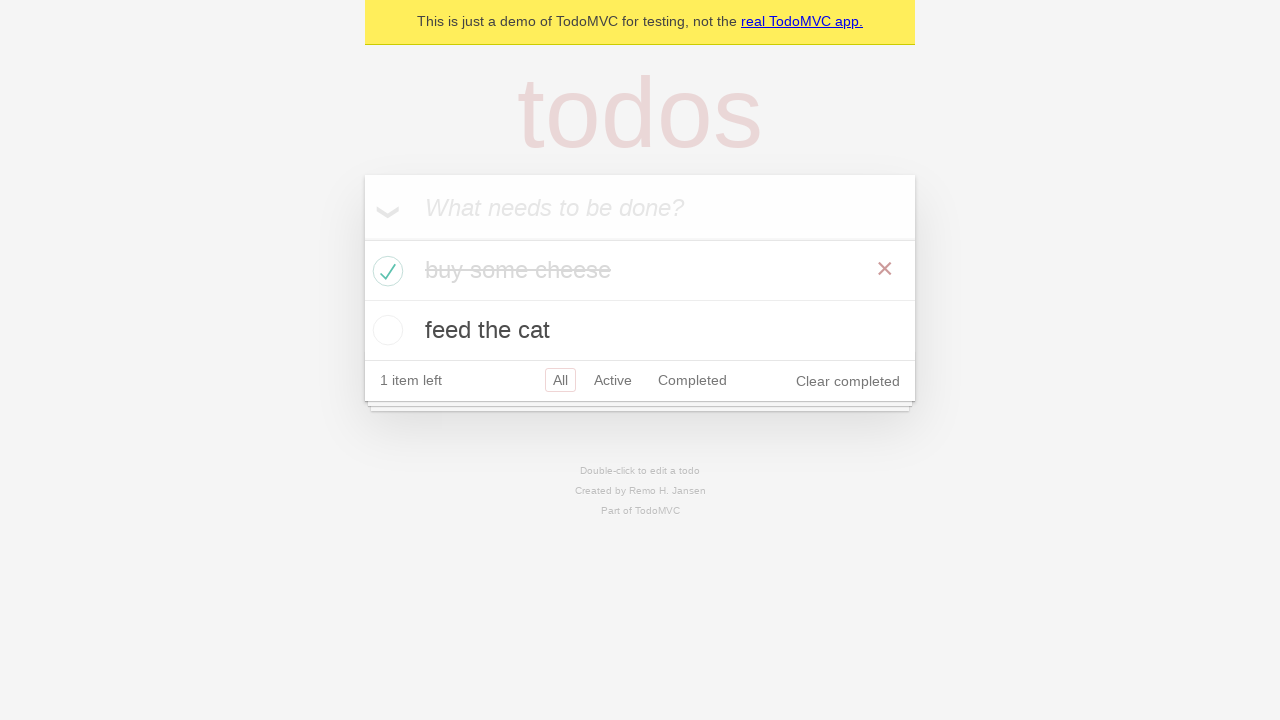

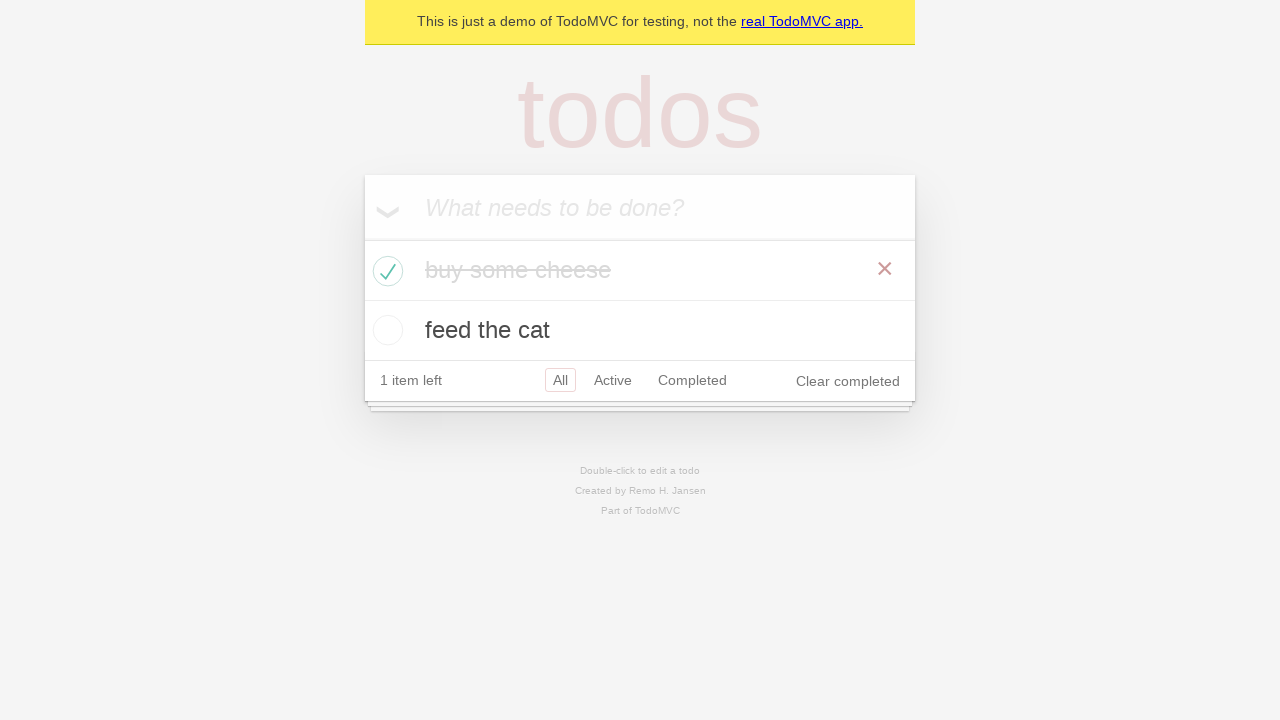